Tests registration form with lowercase characters of length greater than 50

Starting URL: https://buggy.justtestit.org/register

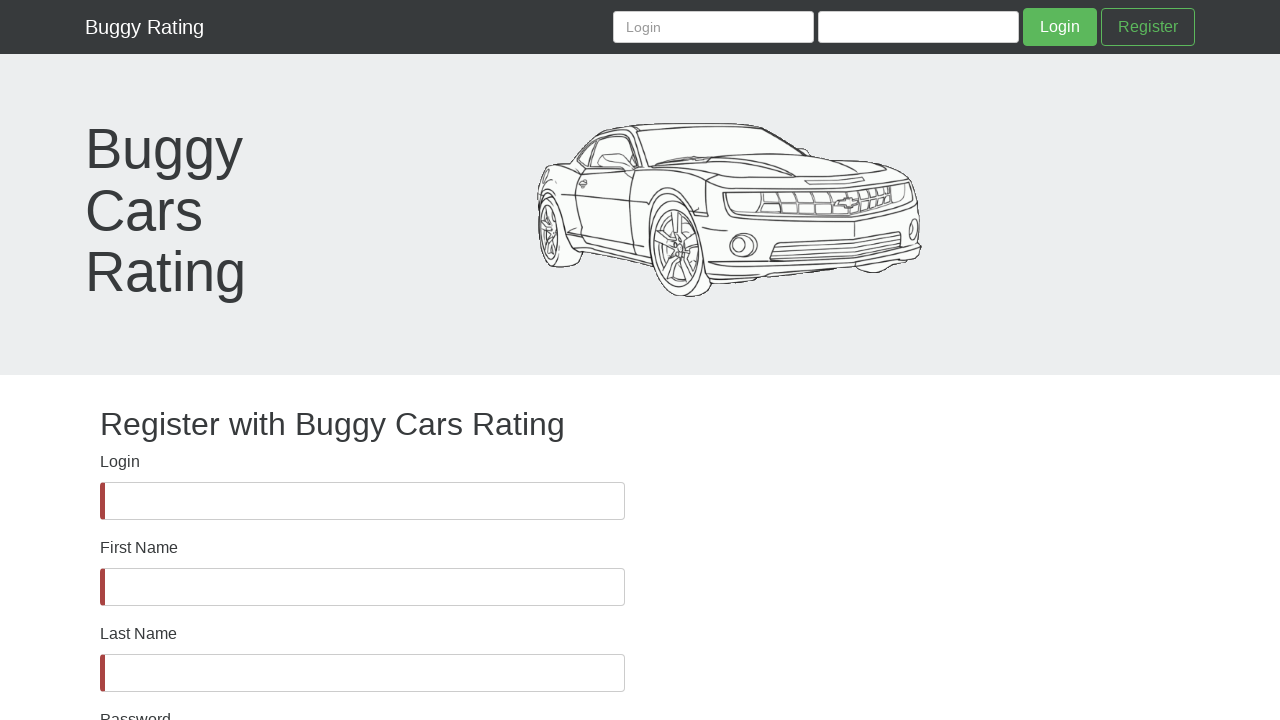

Verified username field is visible on registration form
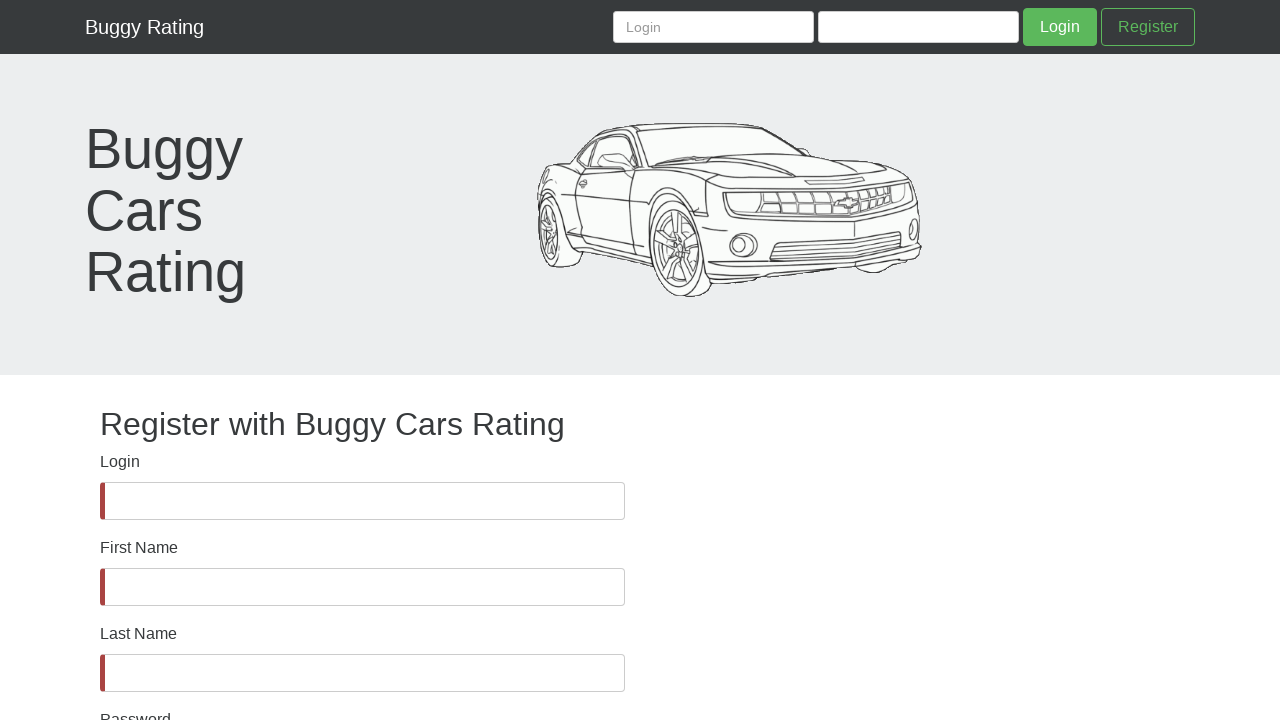

Filled username field with lowercase characters of length 75 (greater than 50) on #username
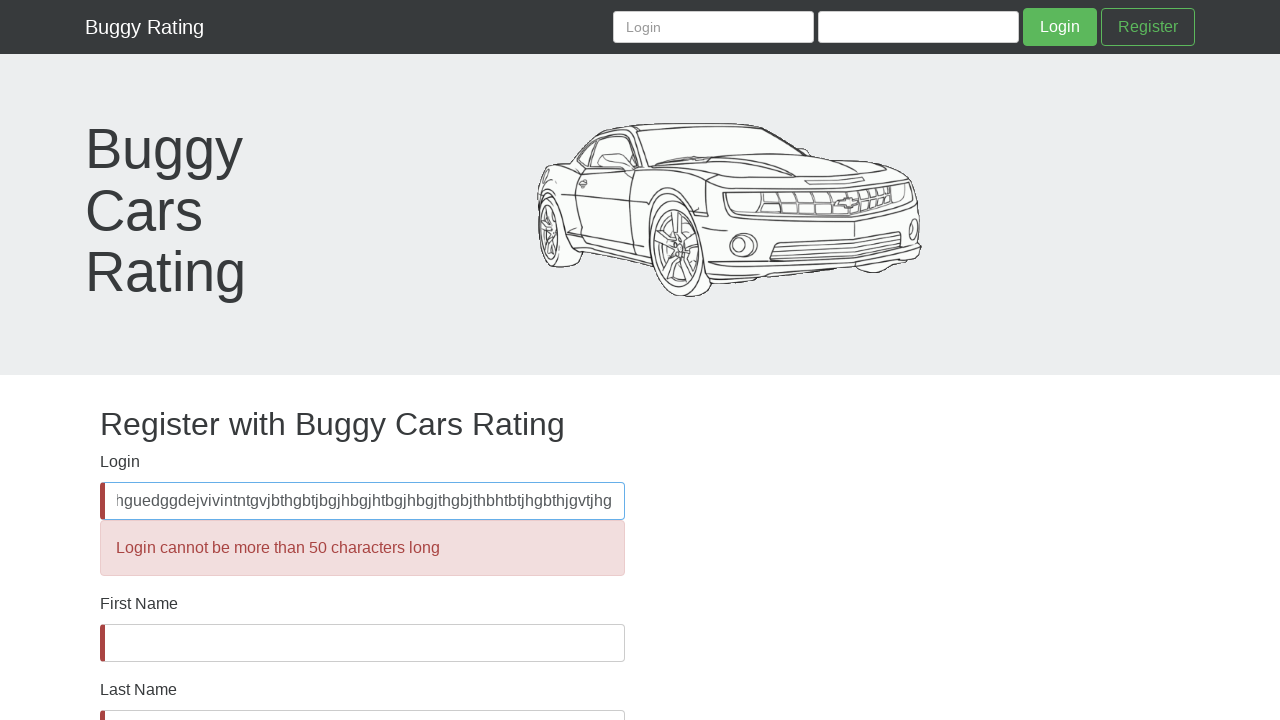

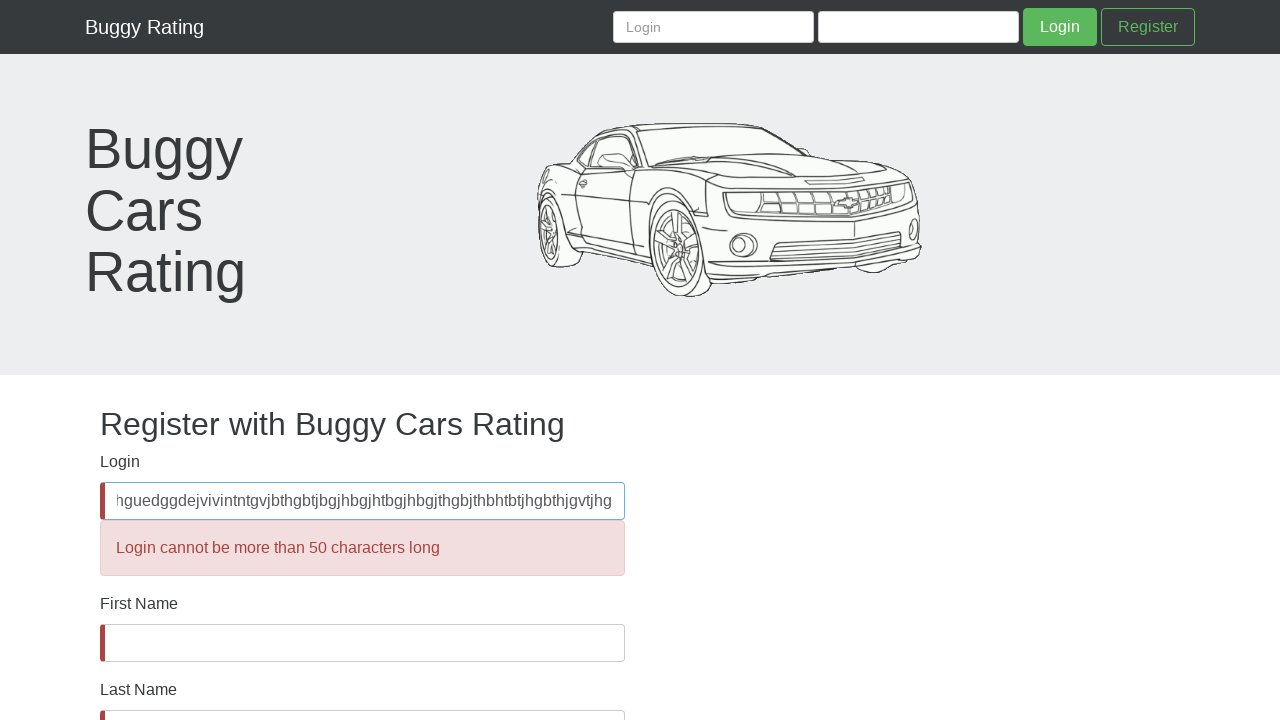